Tests basic form interactions by filling an email field, clicking a radio button, and entering text in a textarea

Starting URL: https://automationfc.github.io/basic-form/index.html

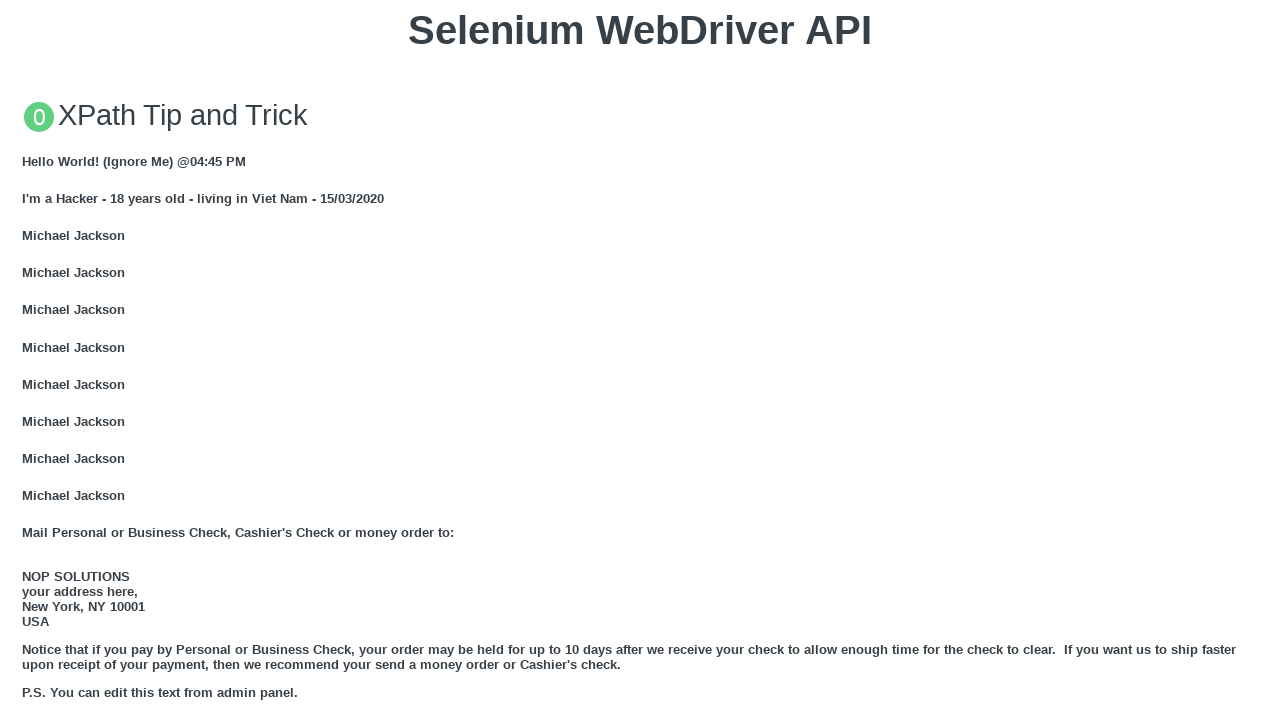

Filled email field with 'Automation Testing' on #mail
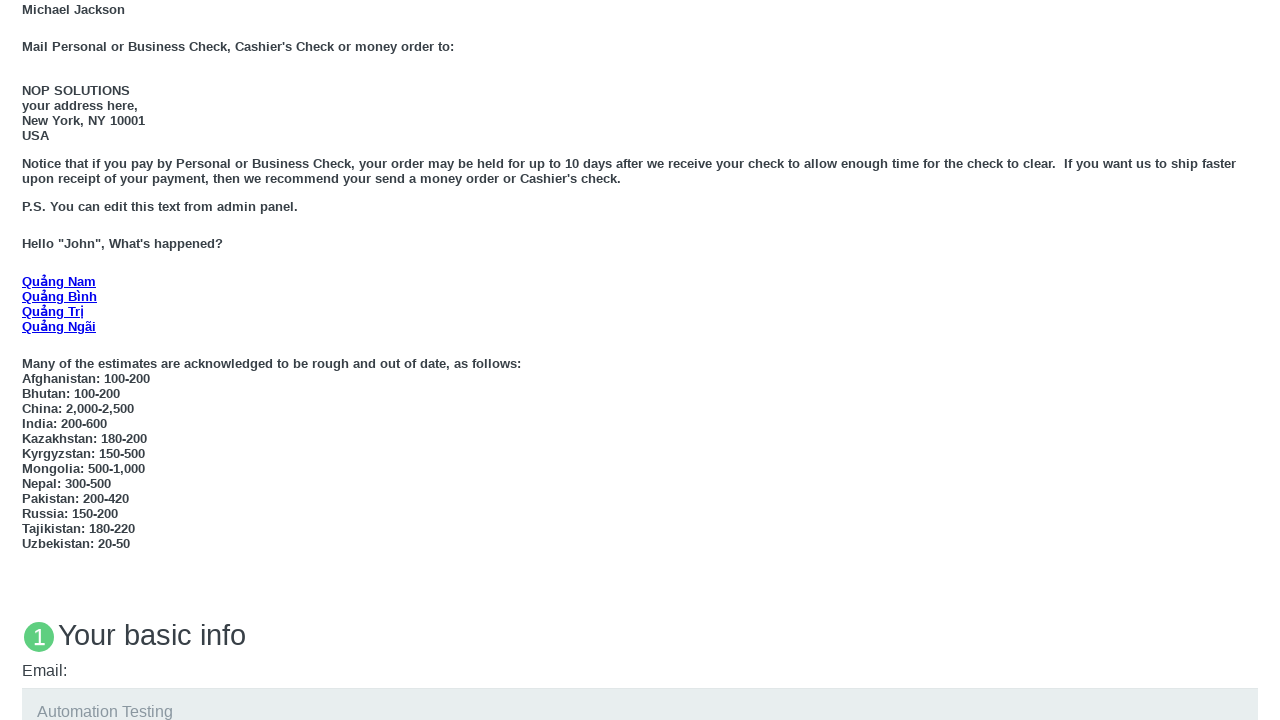

Clicked 'under 18' radio button at (28, 360) on #under_18
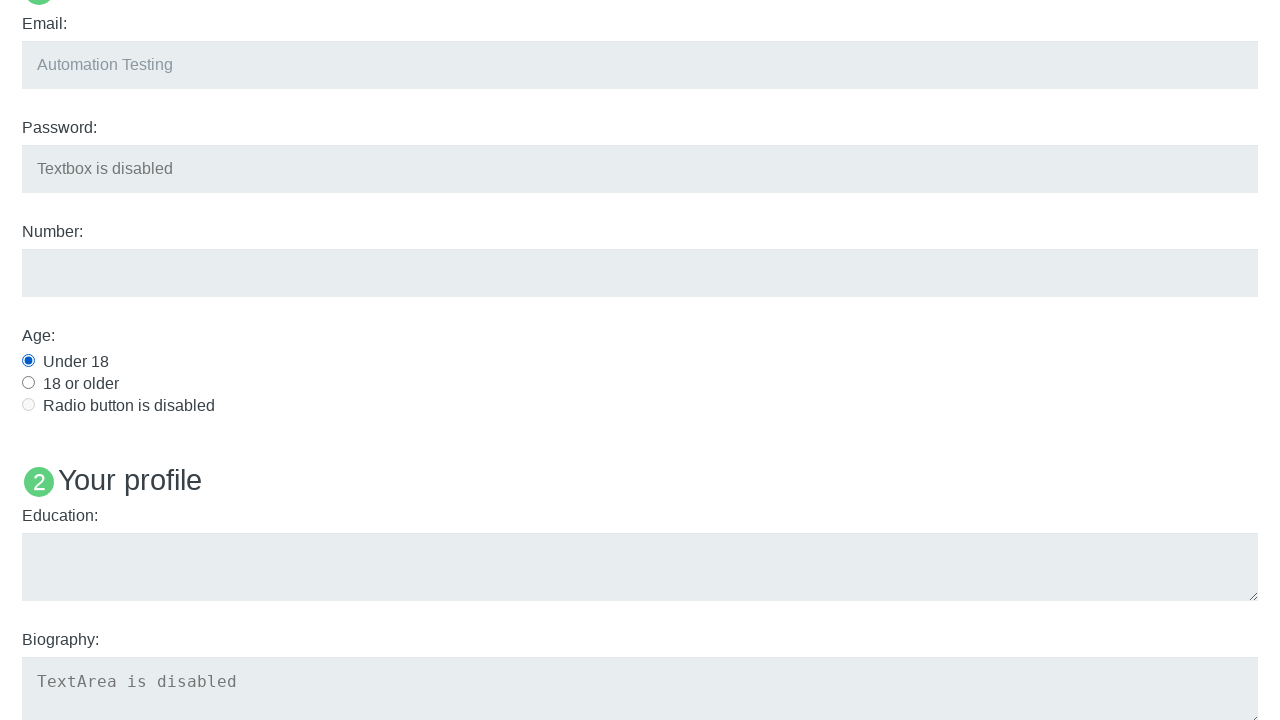

Filled education textarea with 'Automation Testing' on #edu
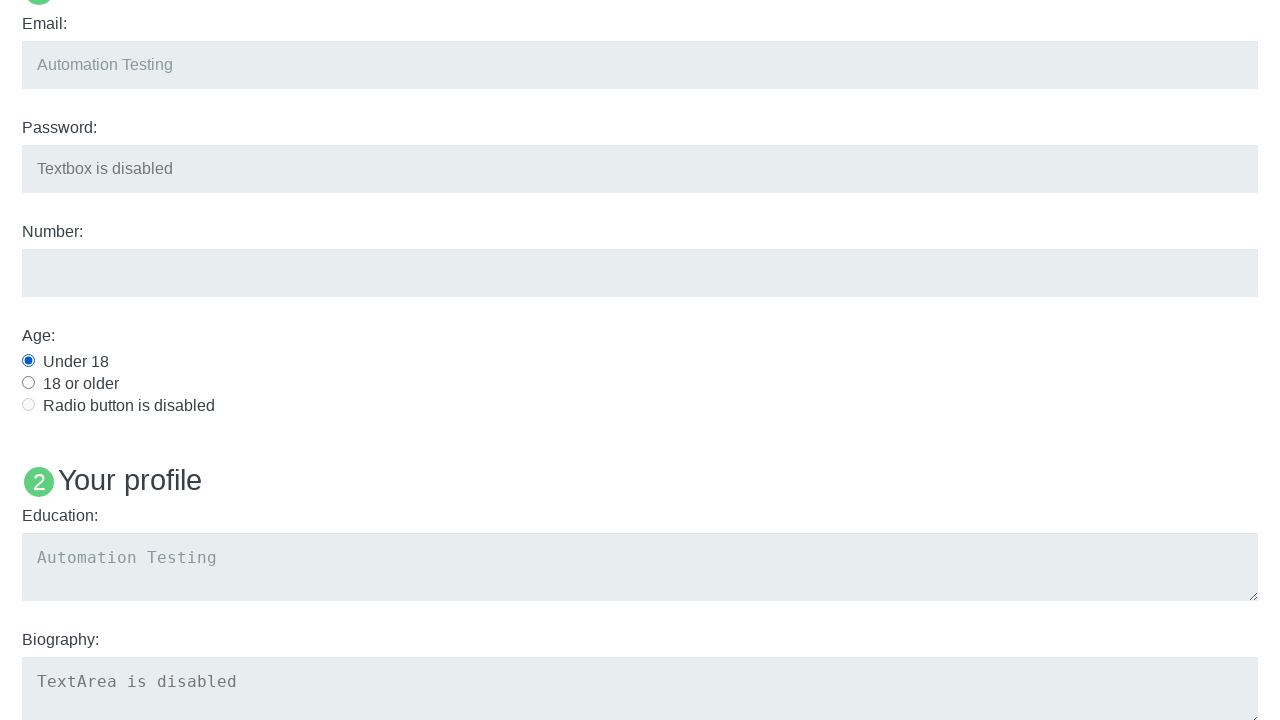

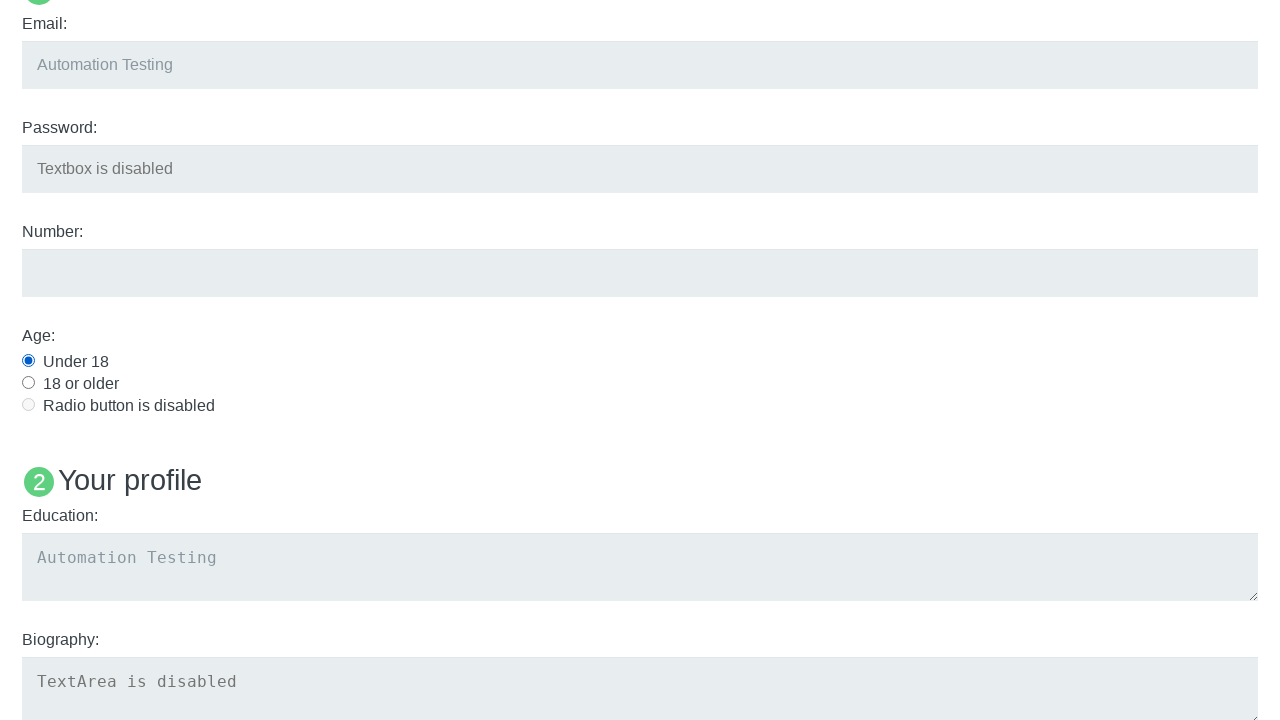